Tests hide and show functionality by clicking hide button to hide a textbox, then clicking show button to make it visible again

Starting URL: https://rahulshettyacademy.com/AutomationPractice/

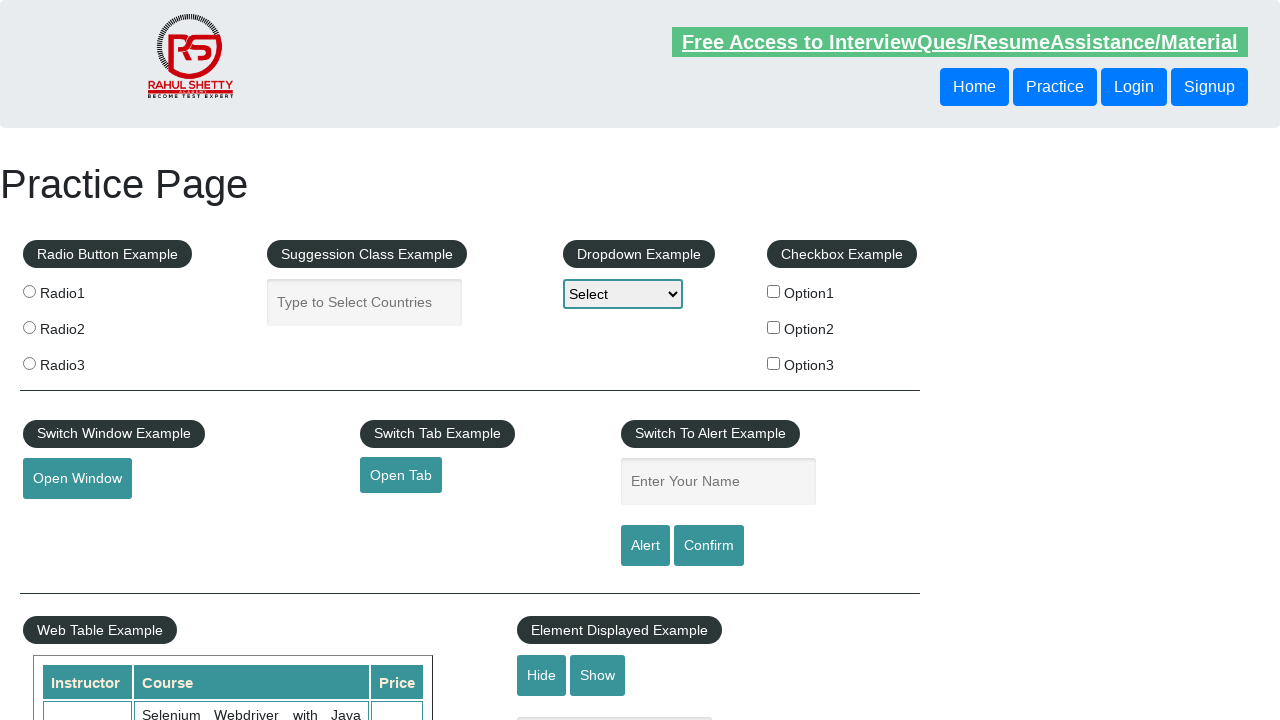

Navigated to AutomationPractice page
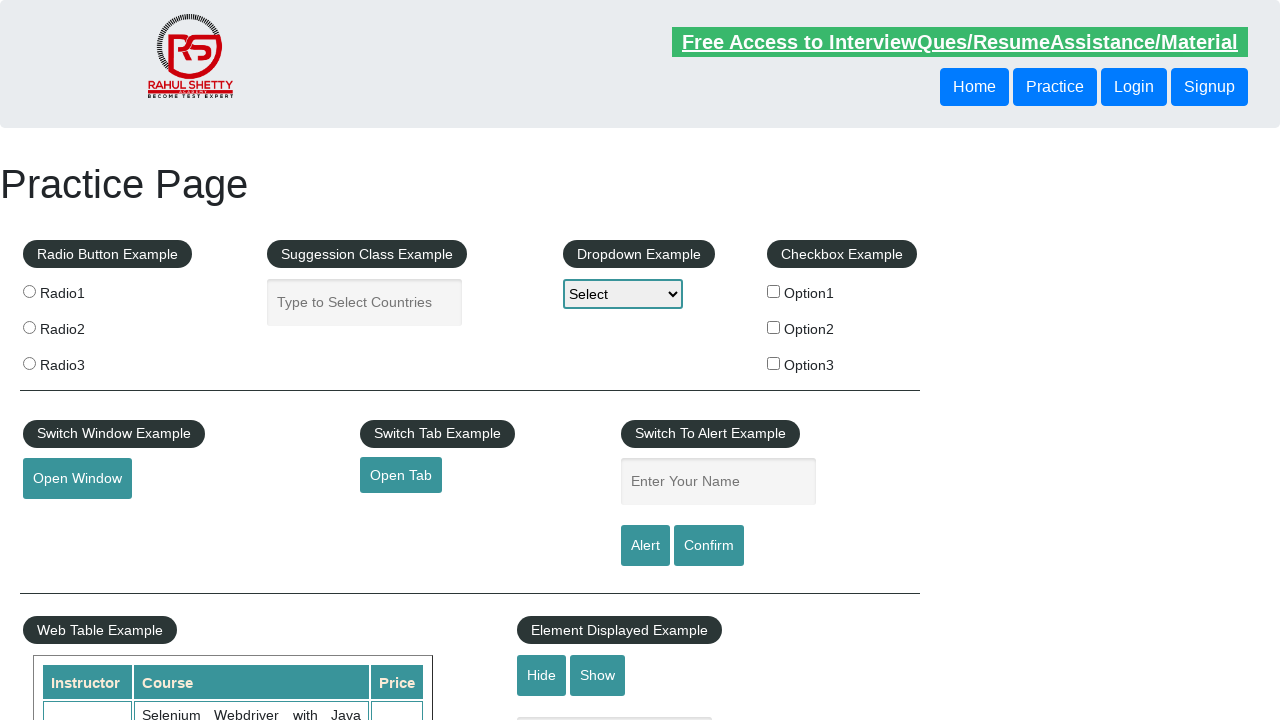

Clicked hide button to hide the textbox at (542, 675) on #hide-textbox
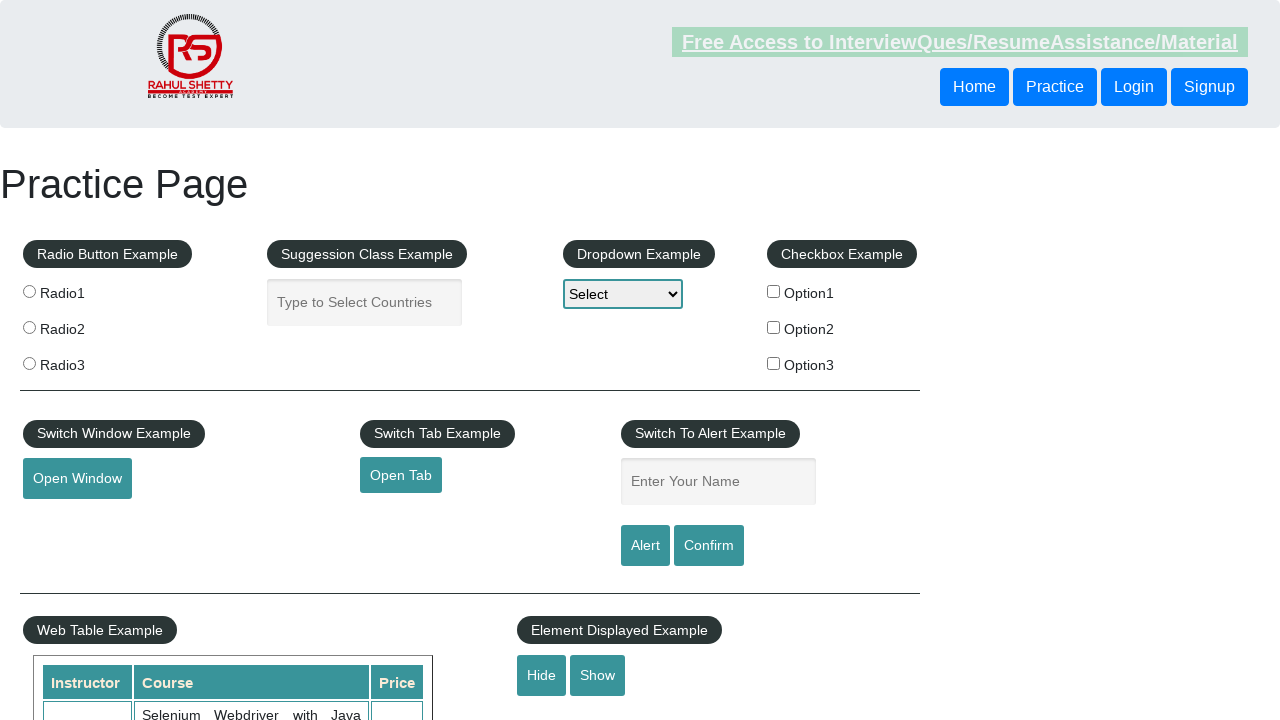

Verified textbox is hidden
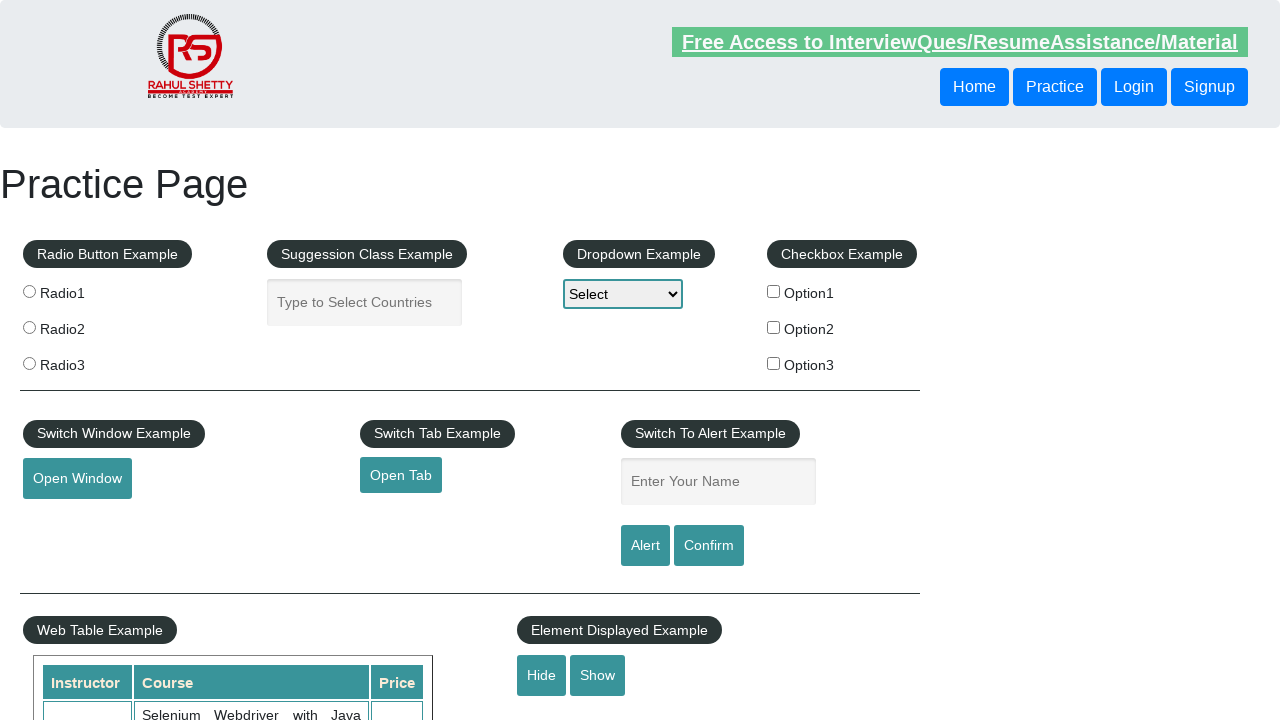

Clicked show button to make textbox visible at (598, 675) on #show-textbox
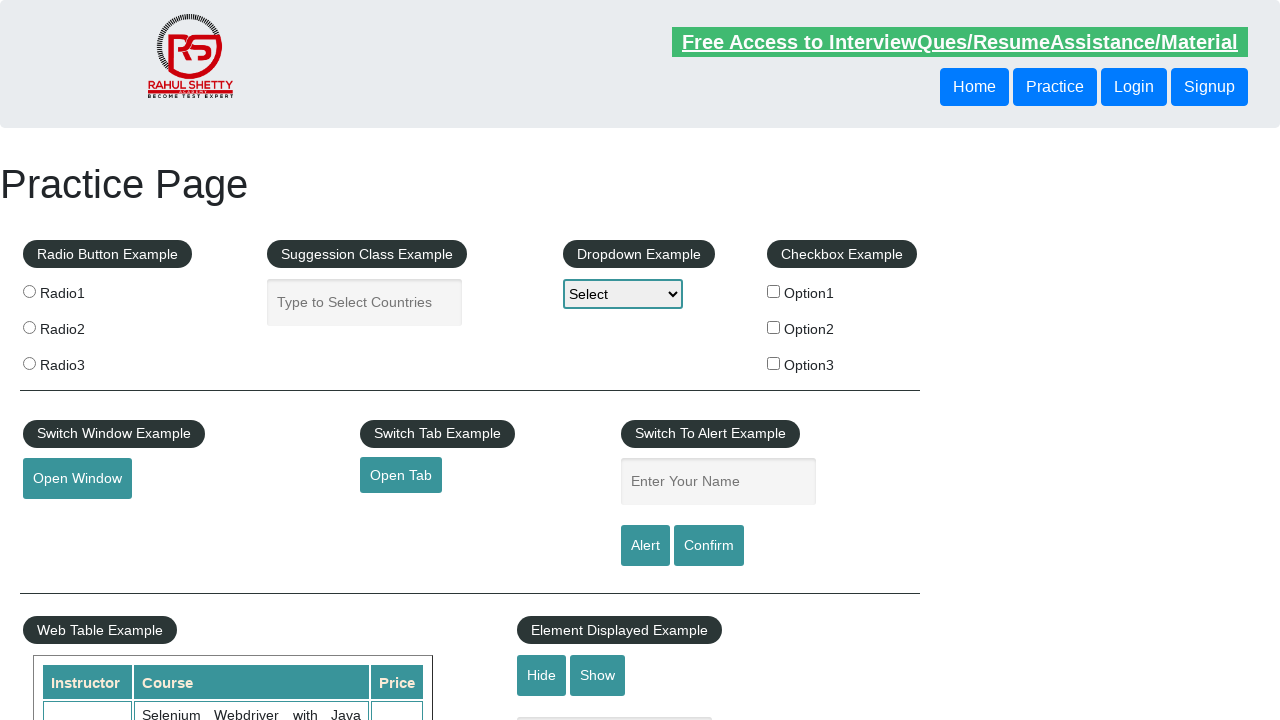

Verified textbox is visible
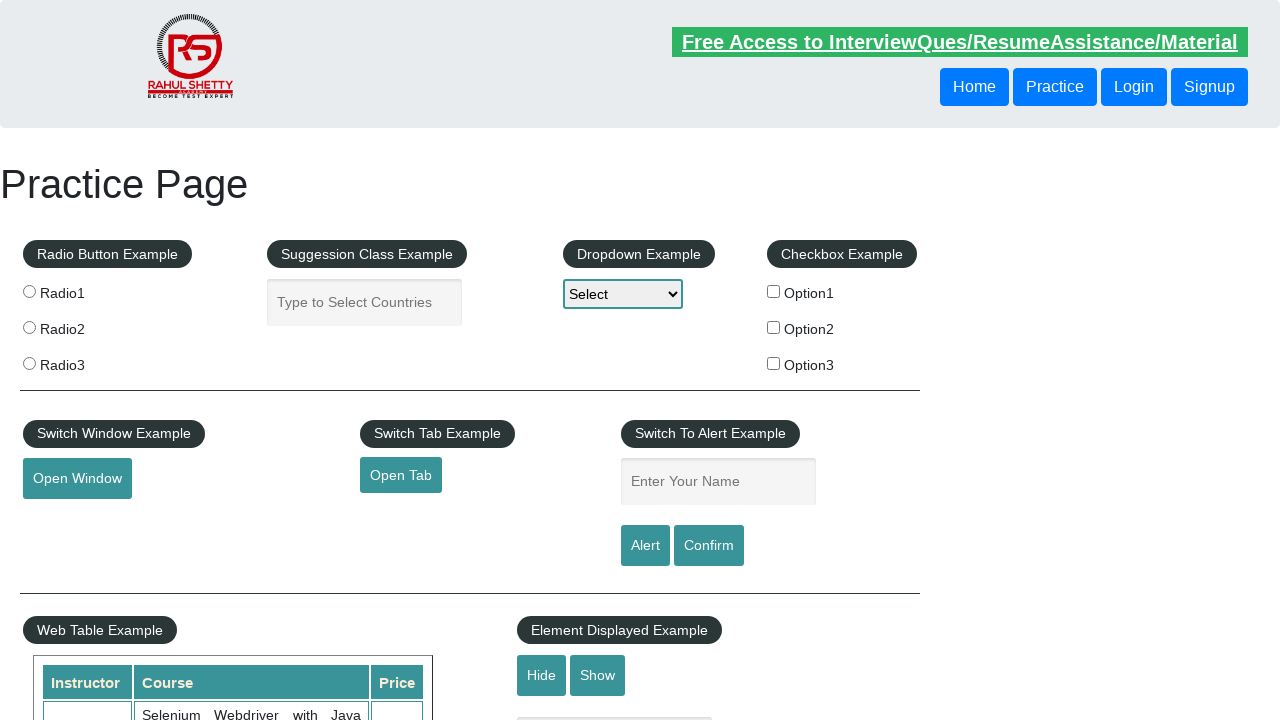

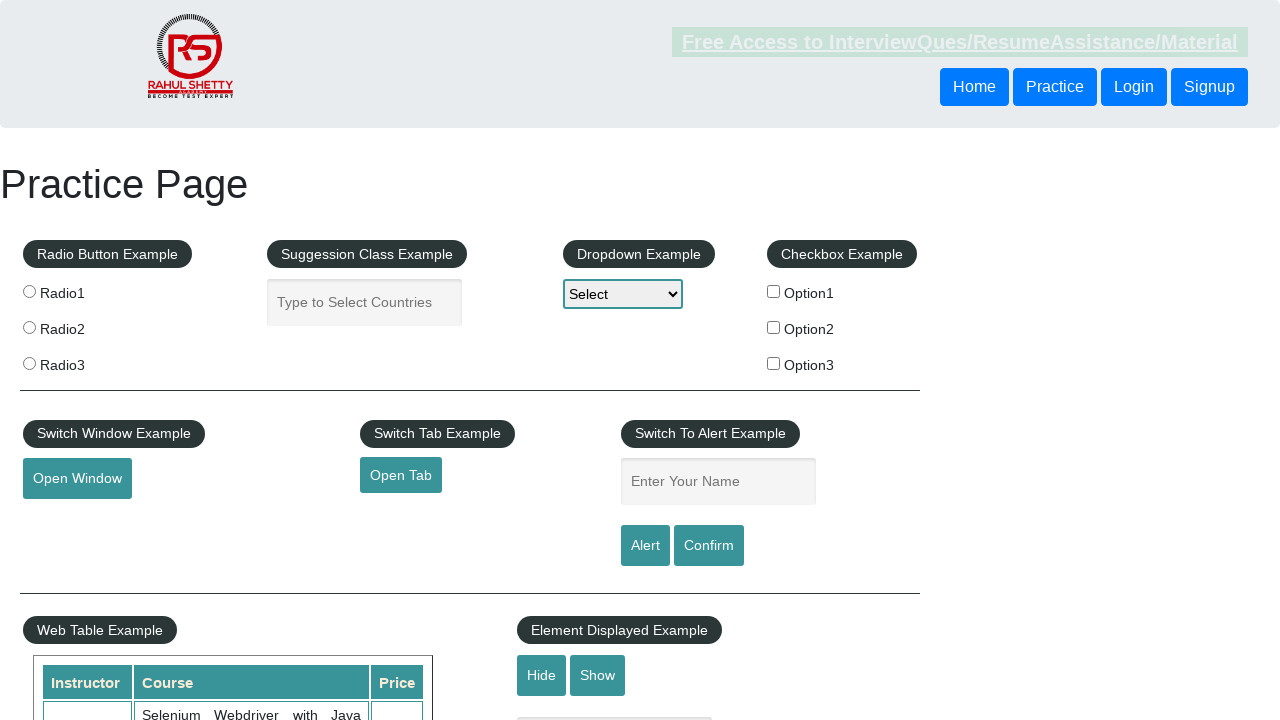